Navigates to the Greens Technology website and verifies the page loads successfully by maximizing the window.

Starting URL: http://www.greenstechnologys.com/

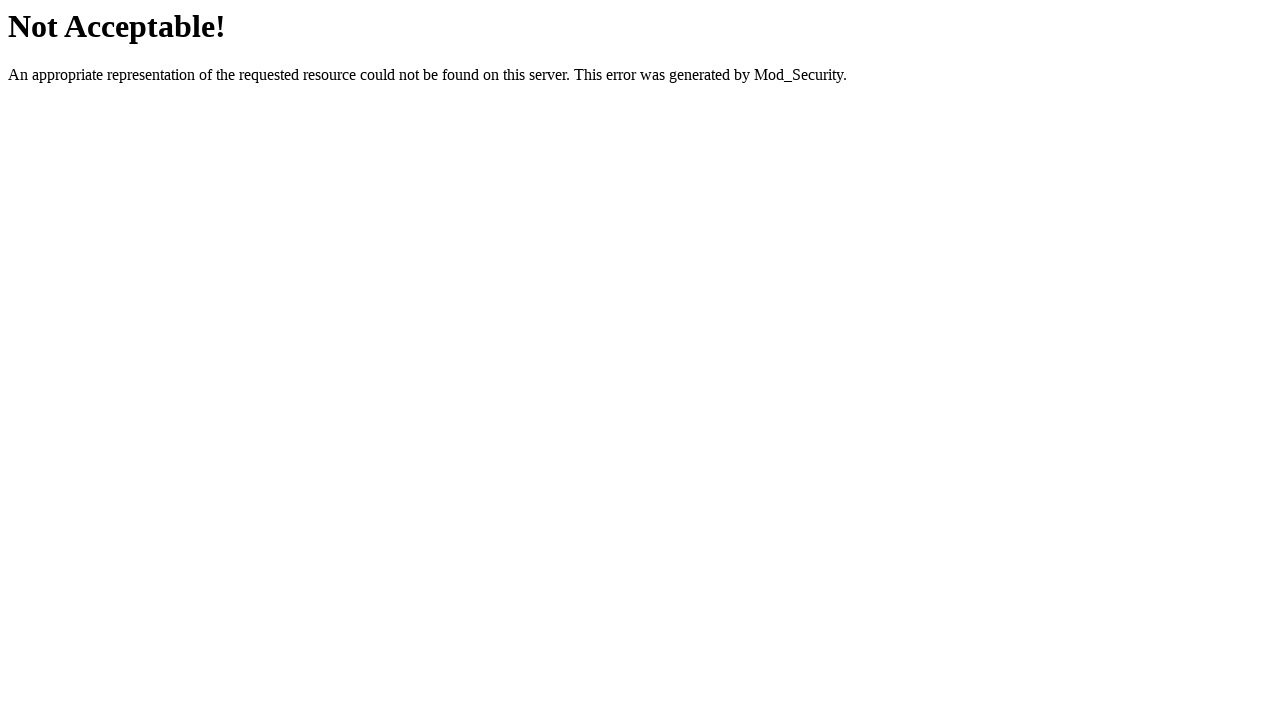

Navigated to Greens Technology website
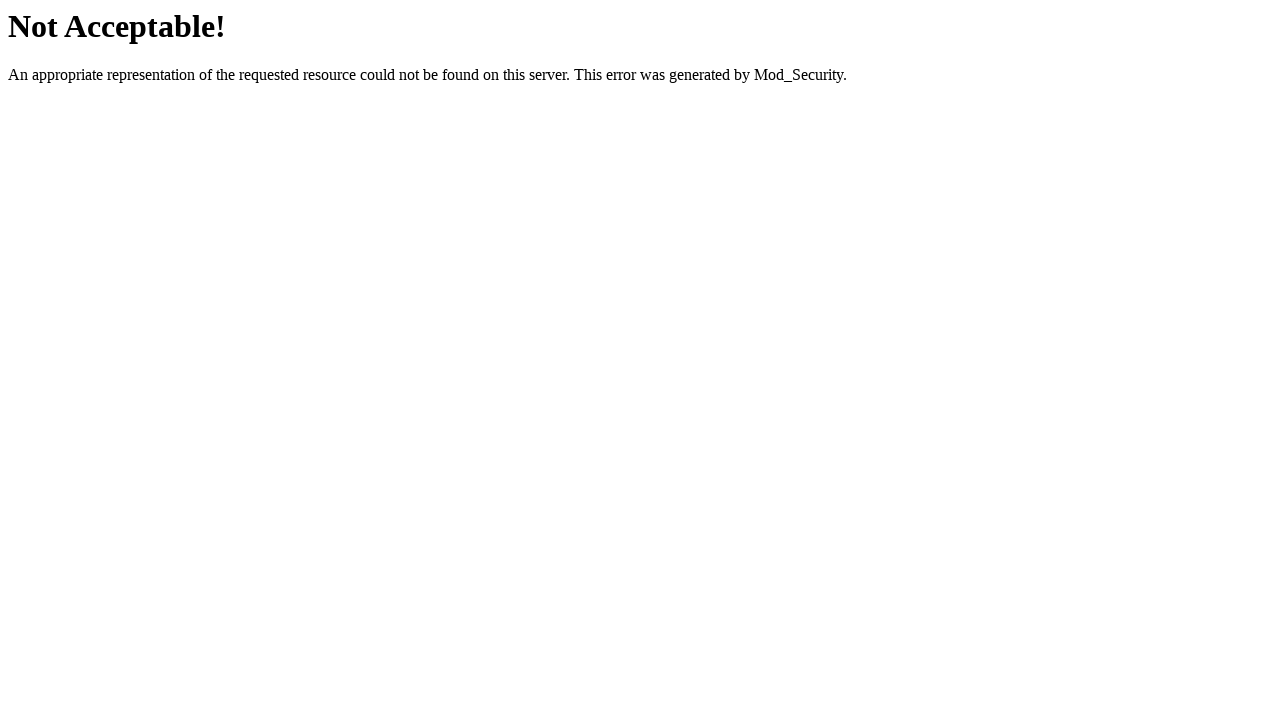

Maximized viewport to 1920x1080
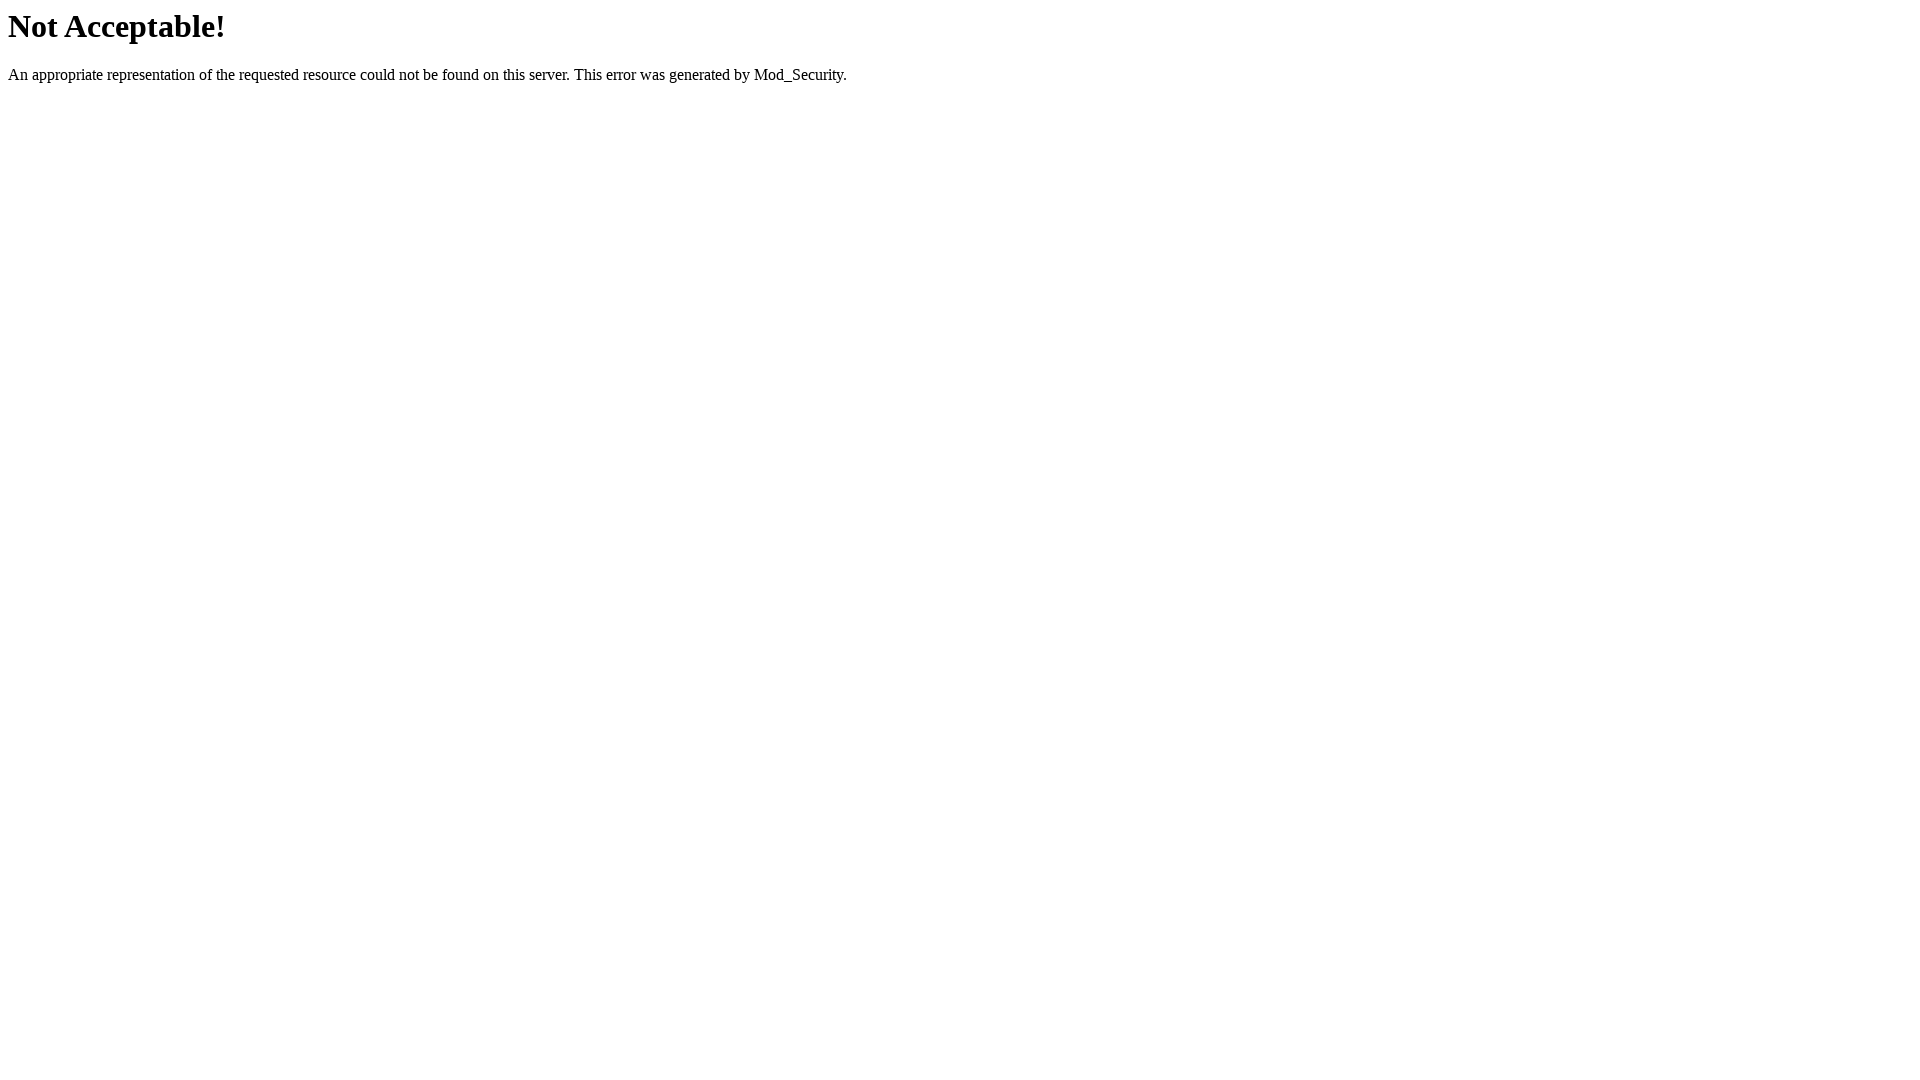

Page loaded successfully - network idle state reached
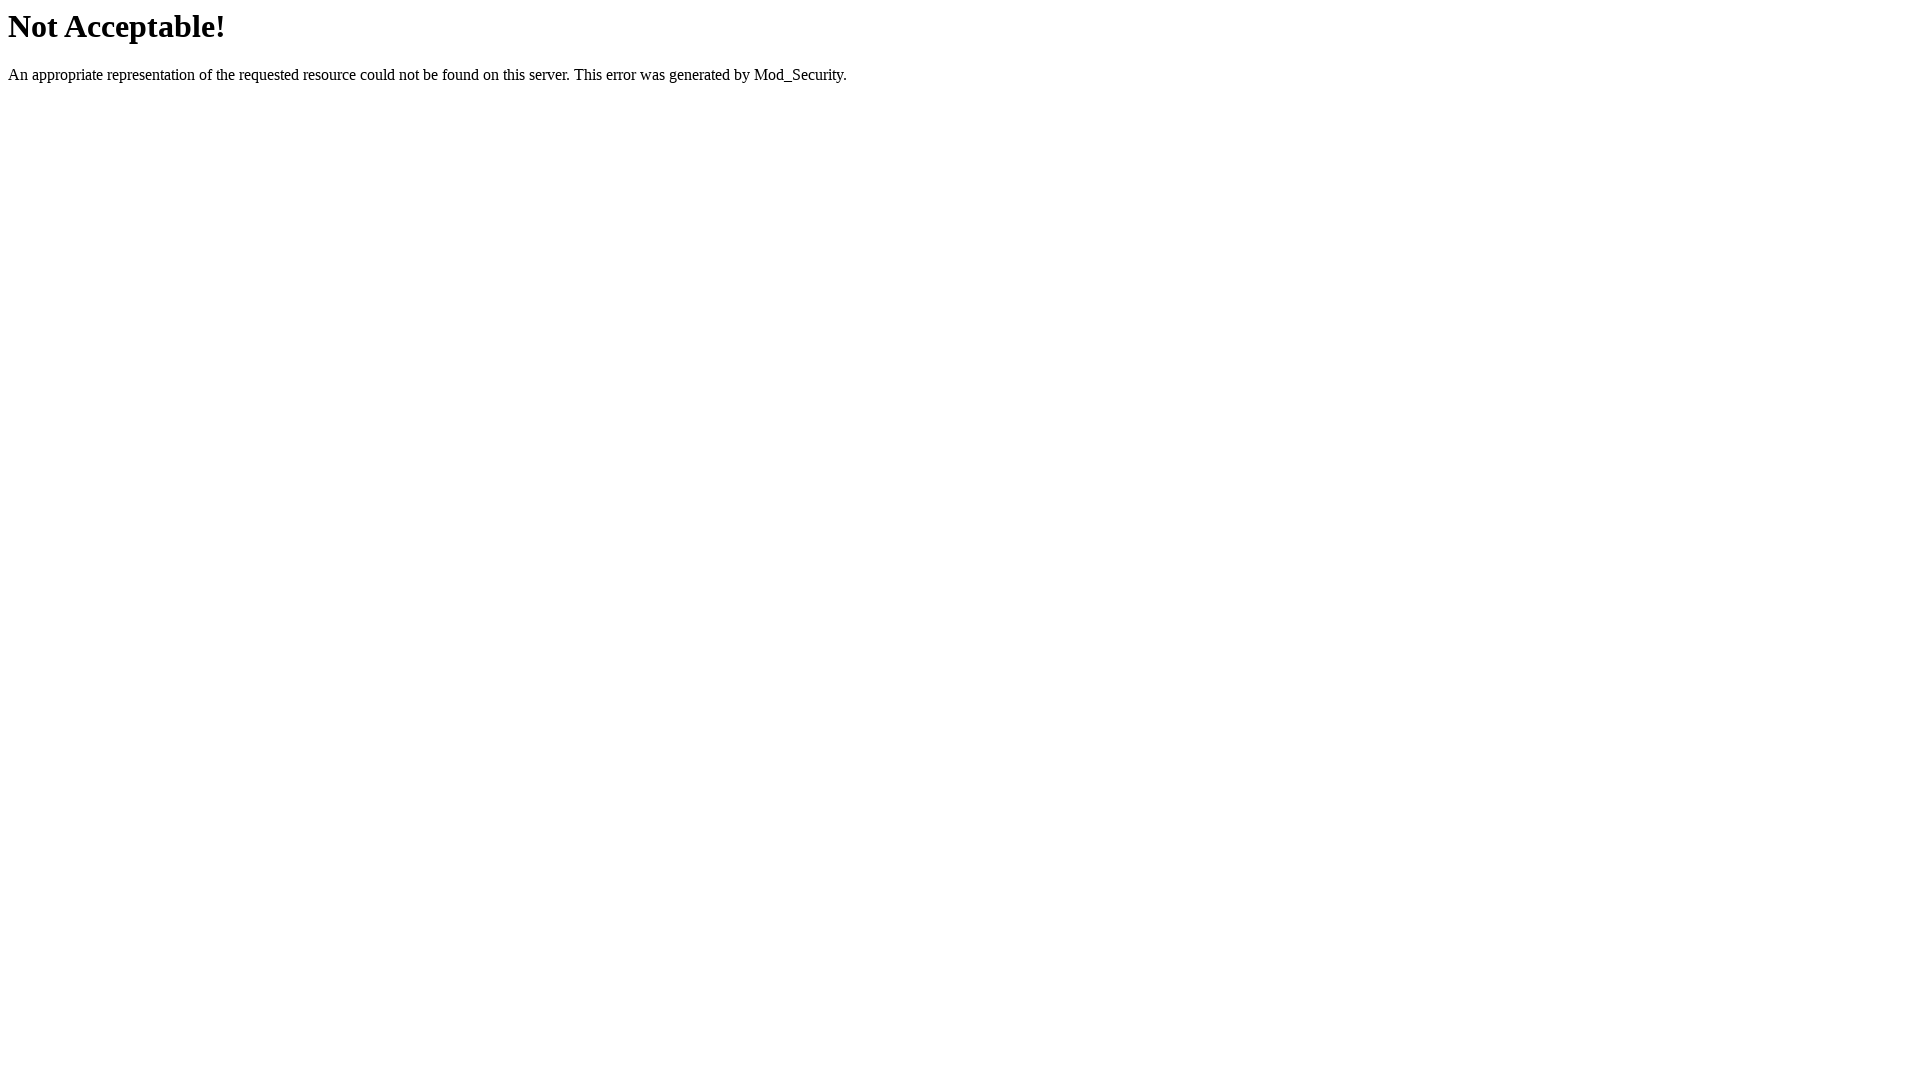

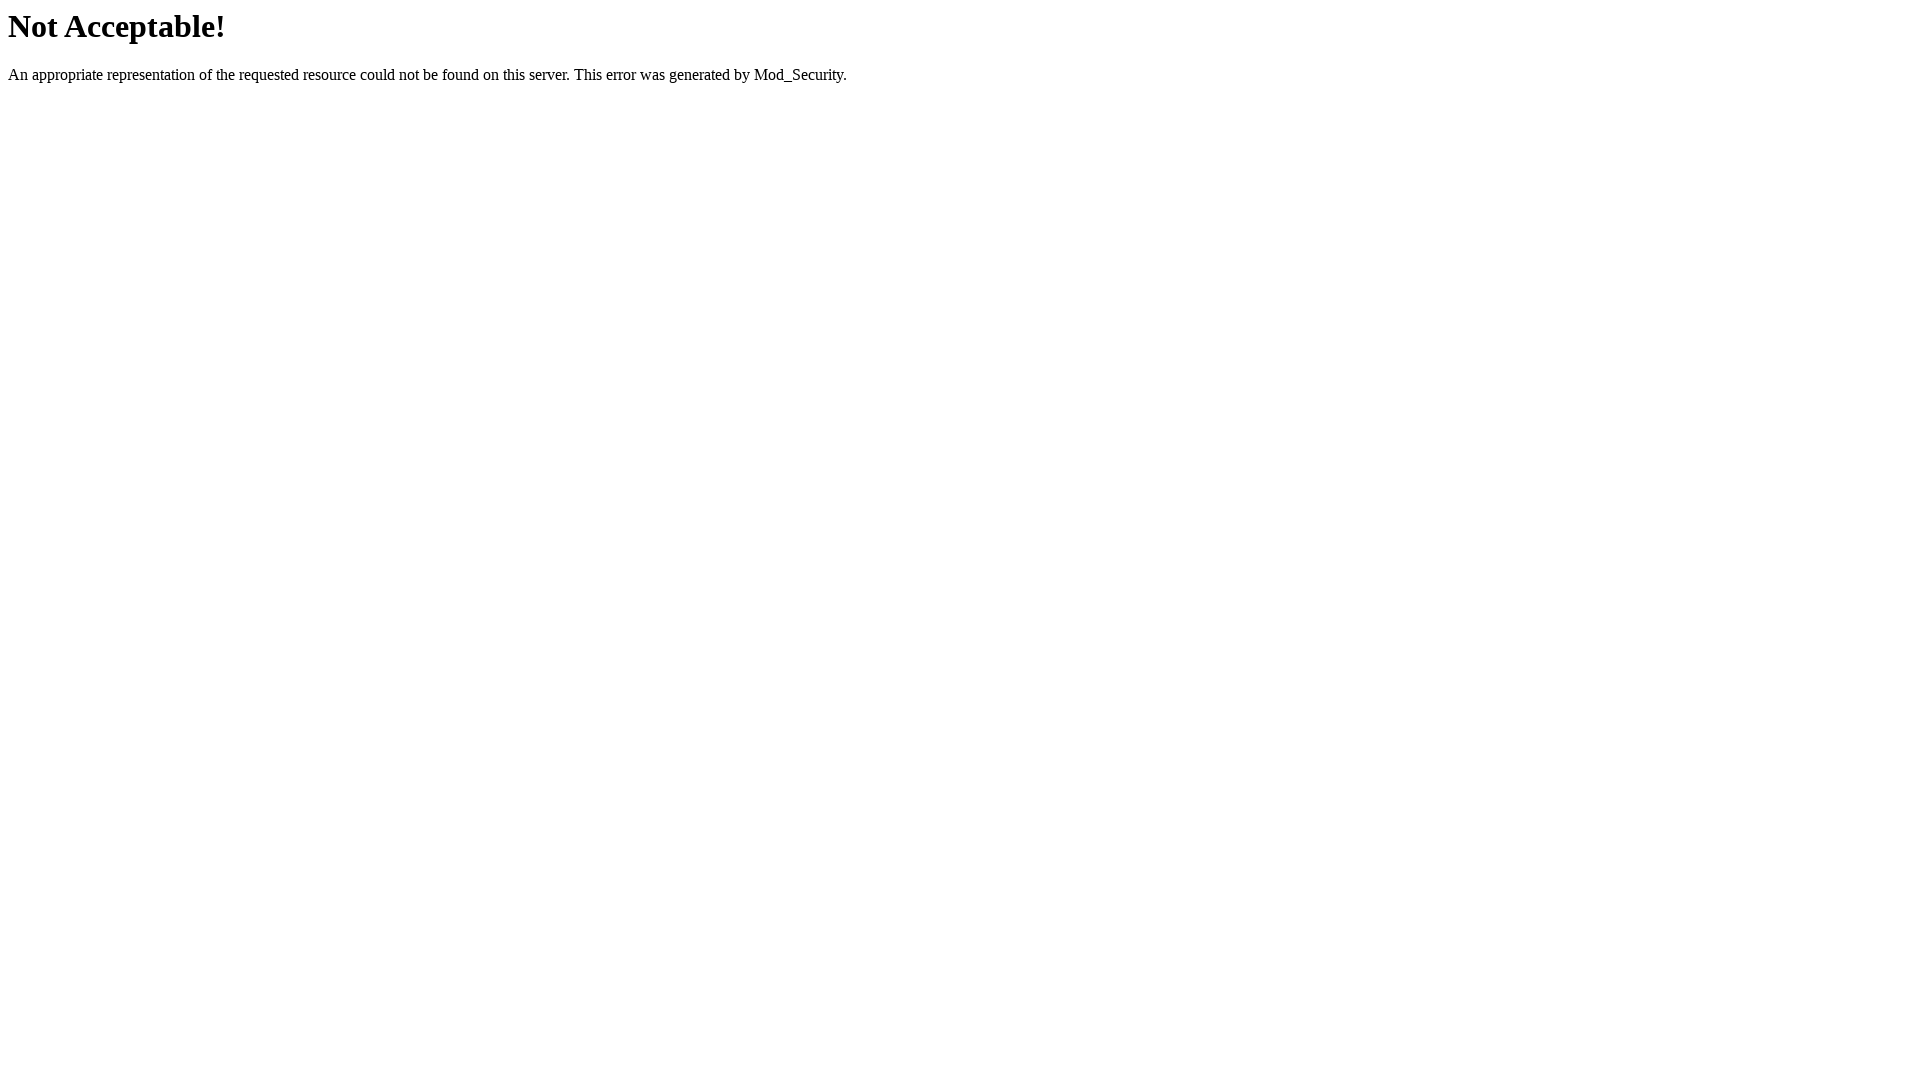